Tests that a loading images page correctly displays an award image by waiting for the image element to be present and verifying its src attribute exists.

Starting URL: https://bonigarcia.dev/selenium-webdriver-java/loading-images.html

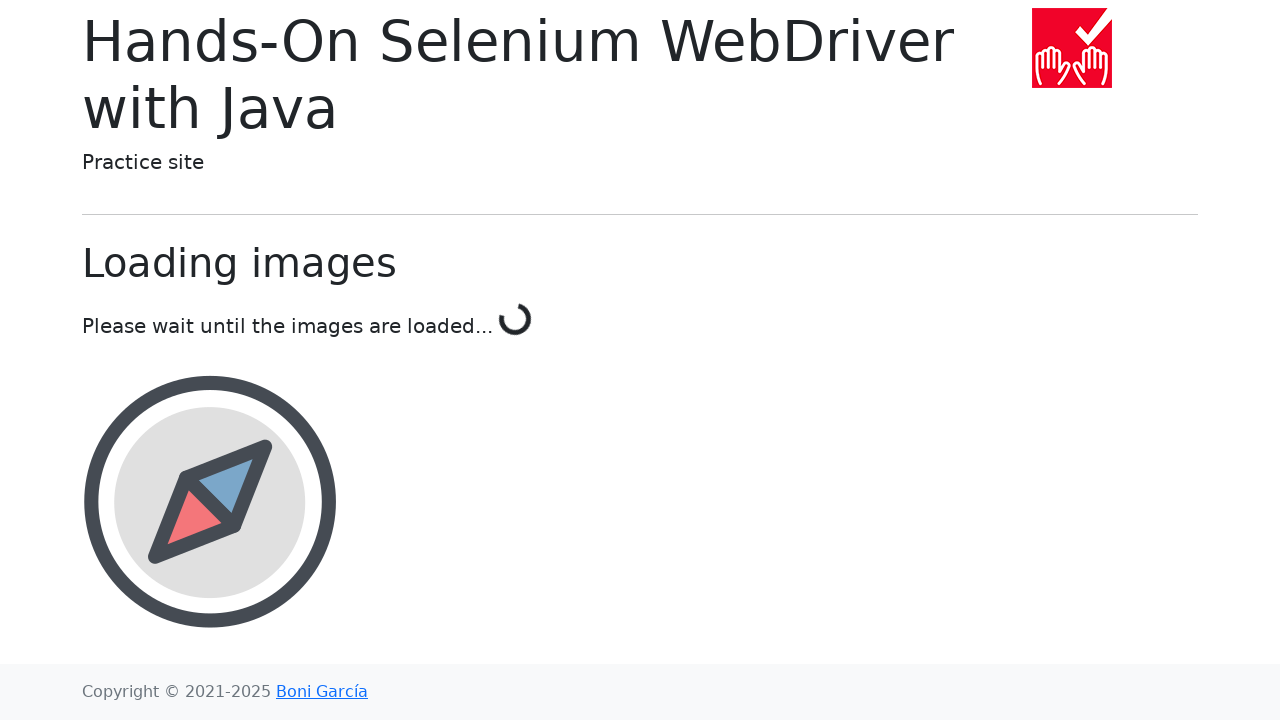

Navigated to loading images page
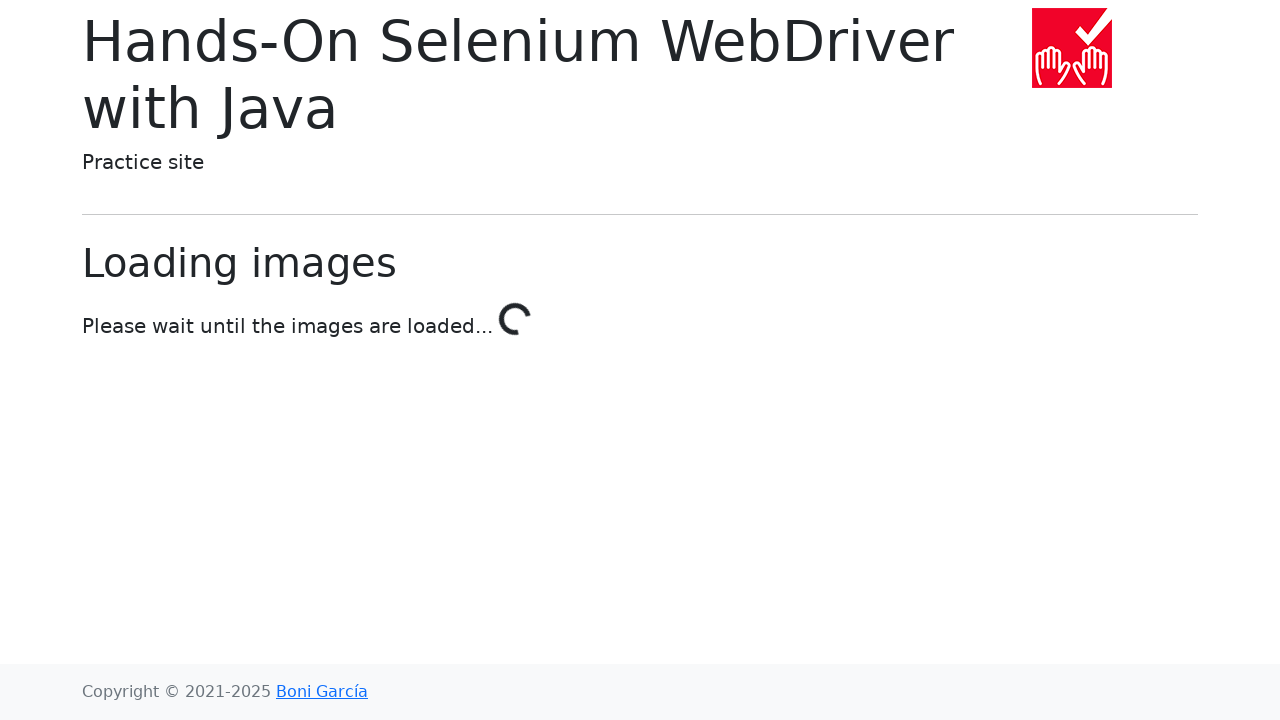

Award image element (#award) appeared on the page
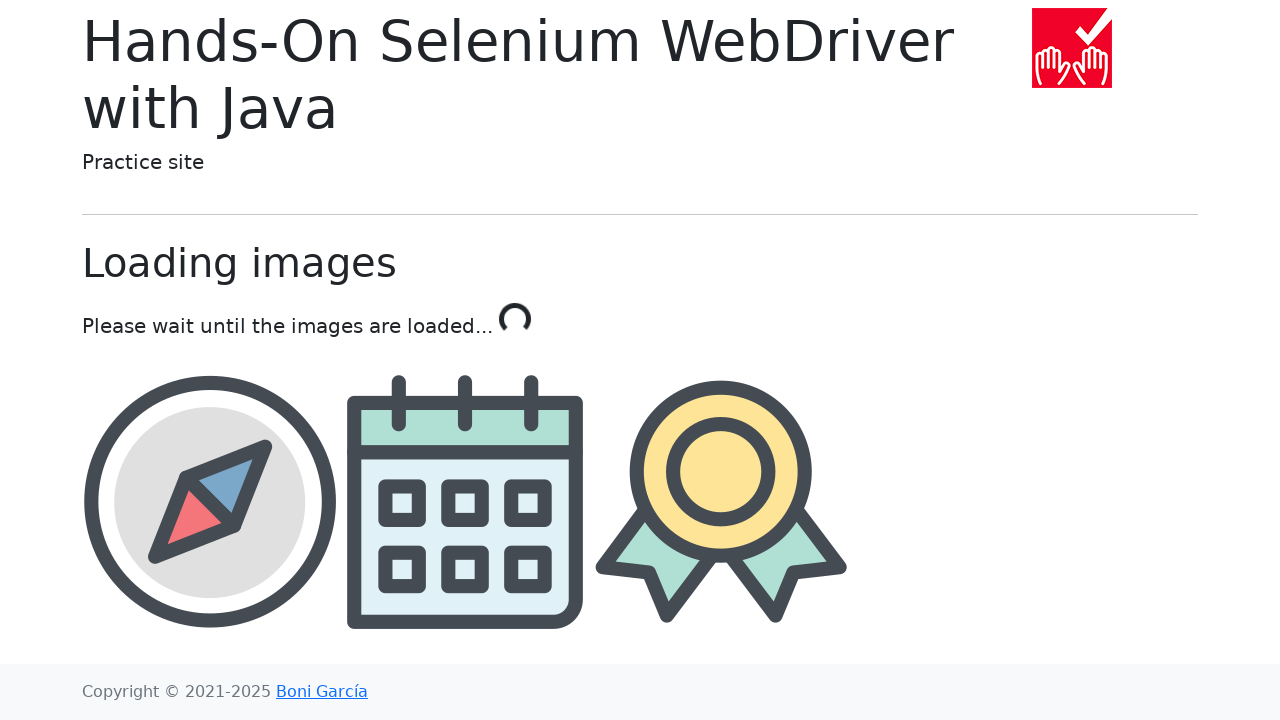

Retrieved src attribute from award image
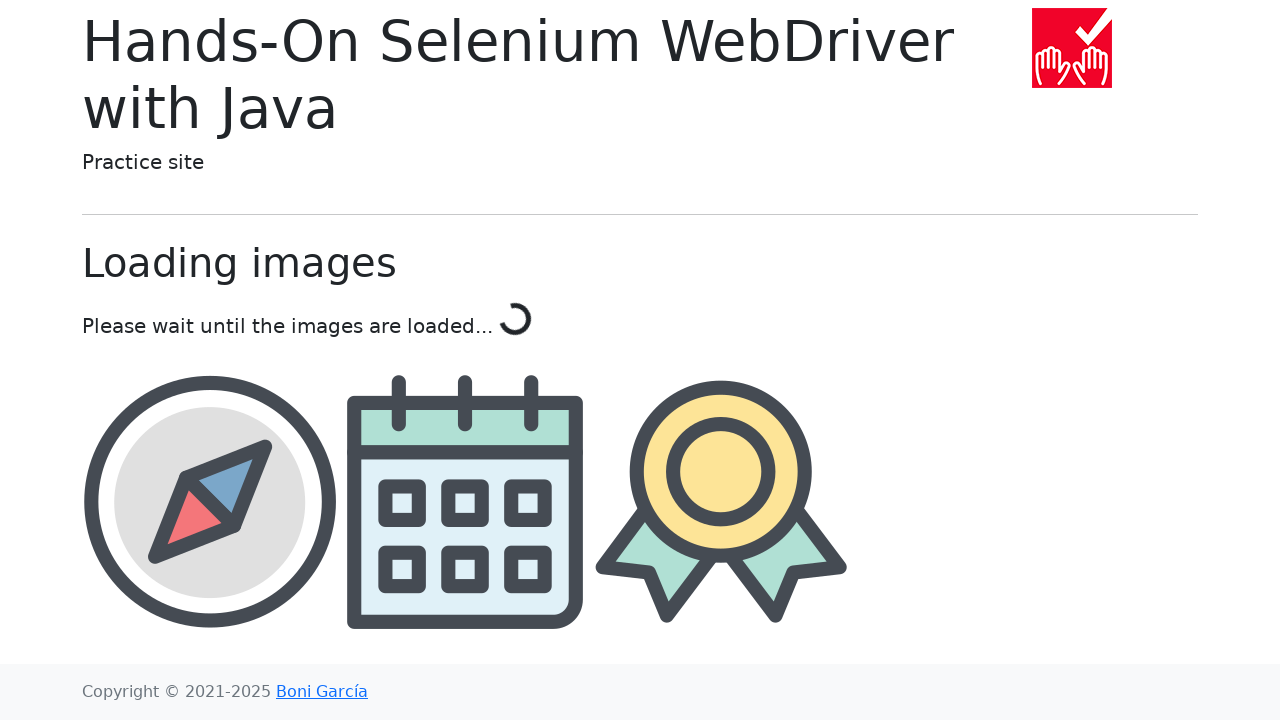

Verified that award image src attribute exists and image loaded successfully
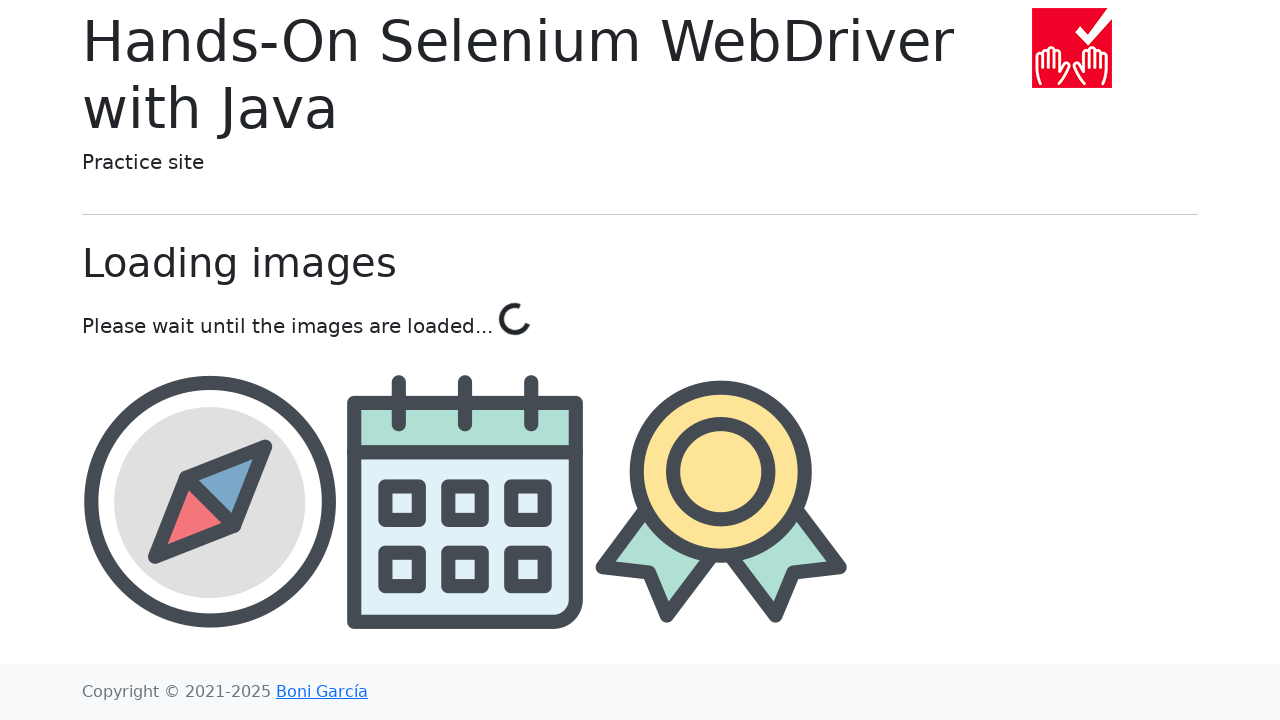

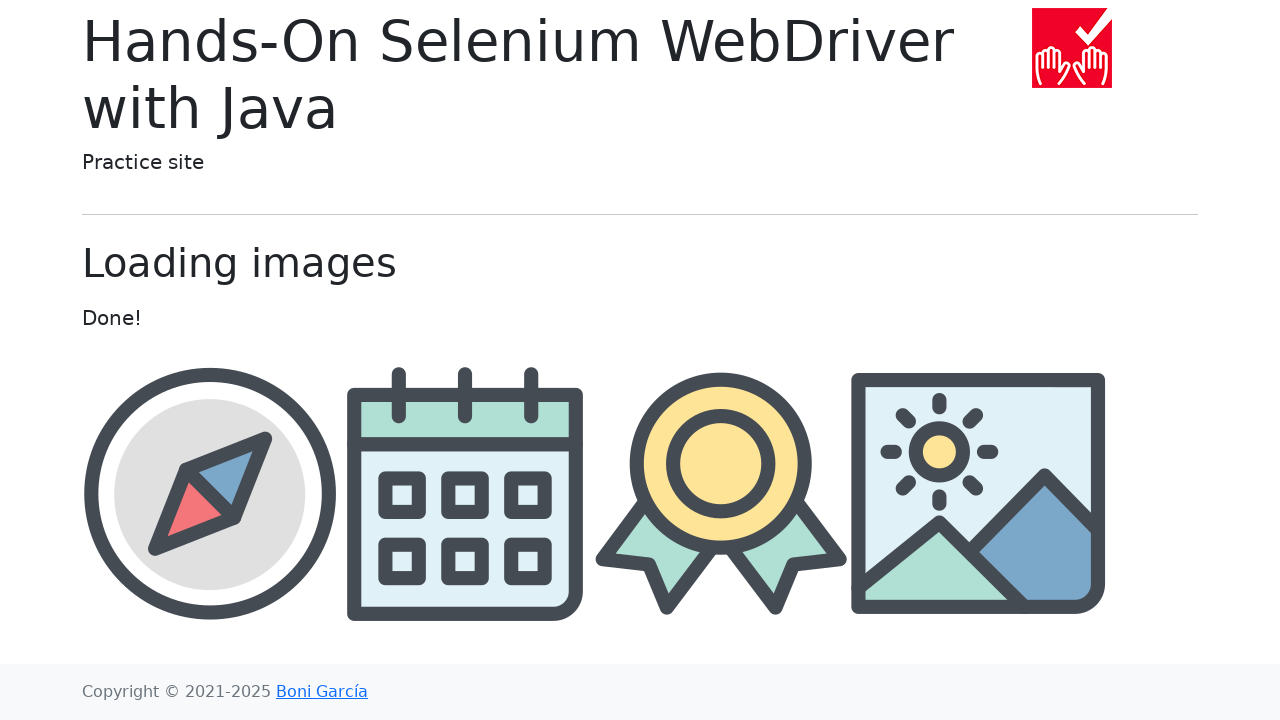